Tests multi-select dropdown functionality by selecting multiple car options in sequence

Starting URL: https://www.w3schools.com/tags/tryit.asp?filename=tryhtml_select_multiple

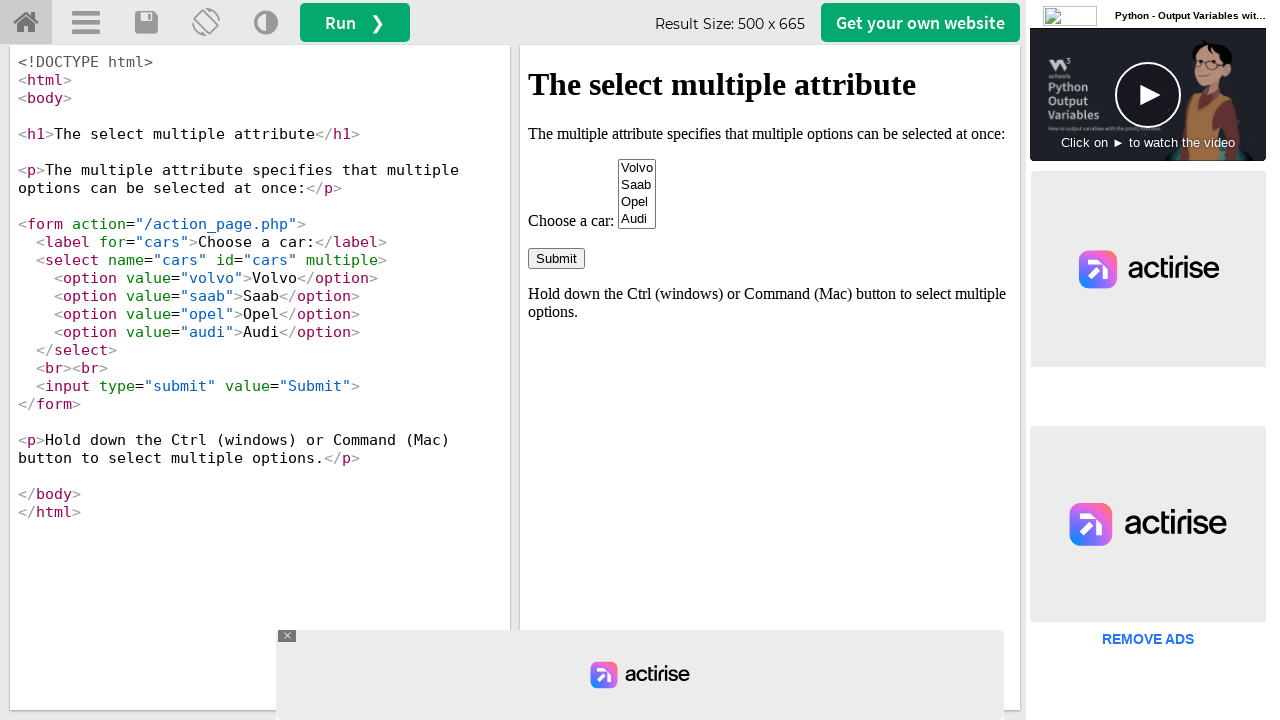

Located iframe containing the select element
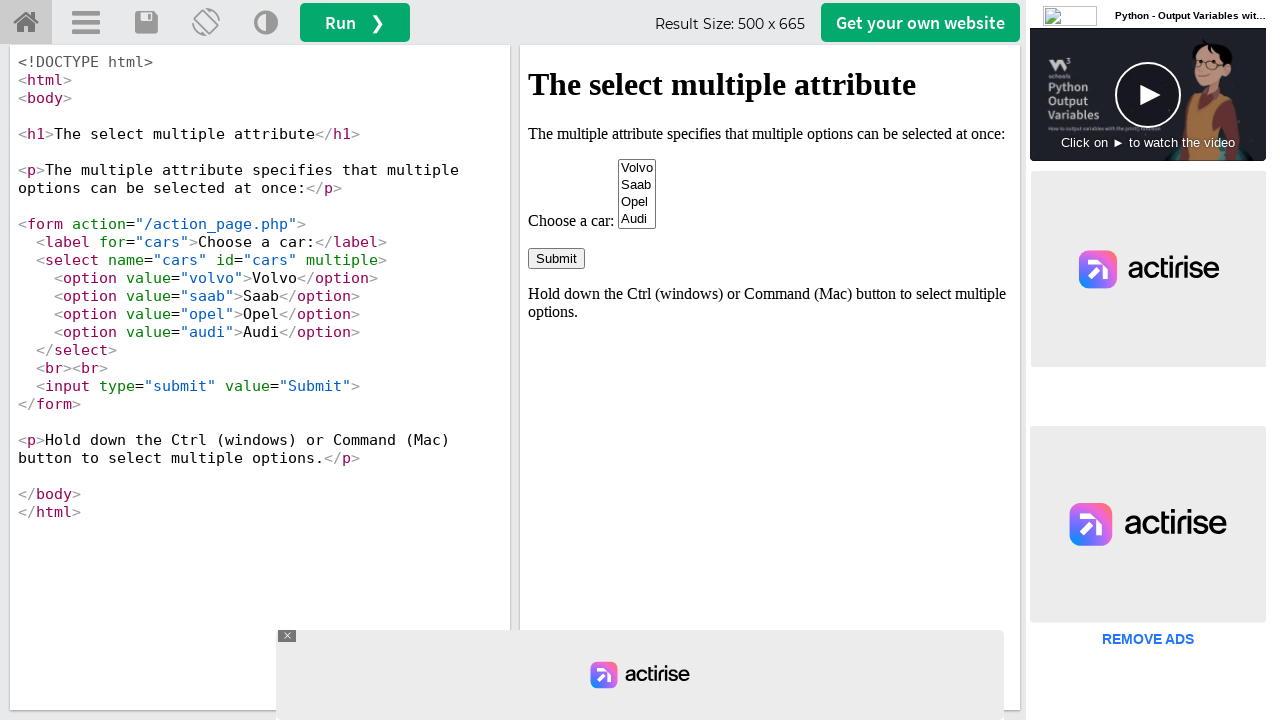

Selected 'Volvo' from cars dropdown on iframe#iframeResult >> internal:control=enter-frame >> select[name='cars']
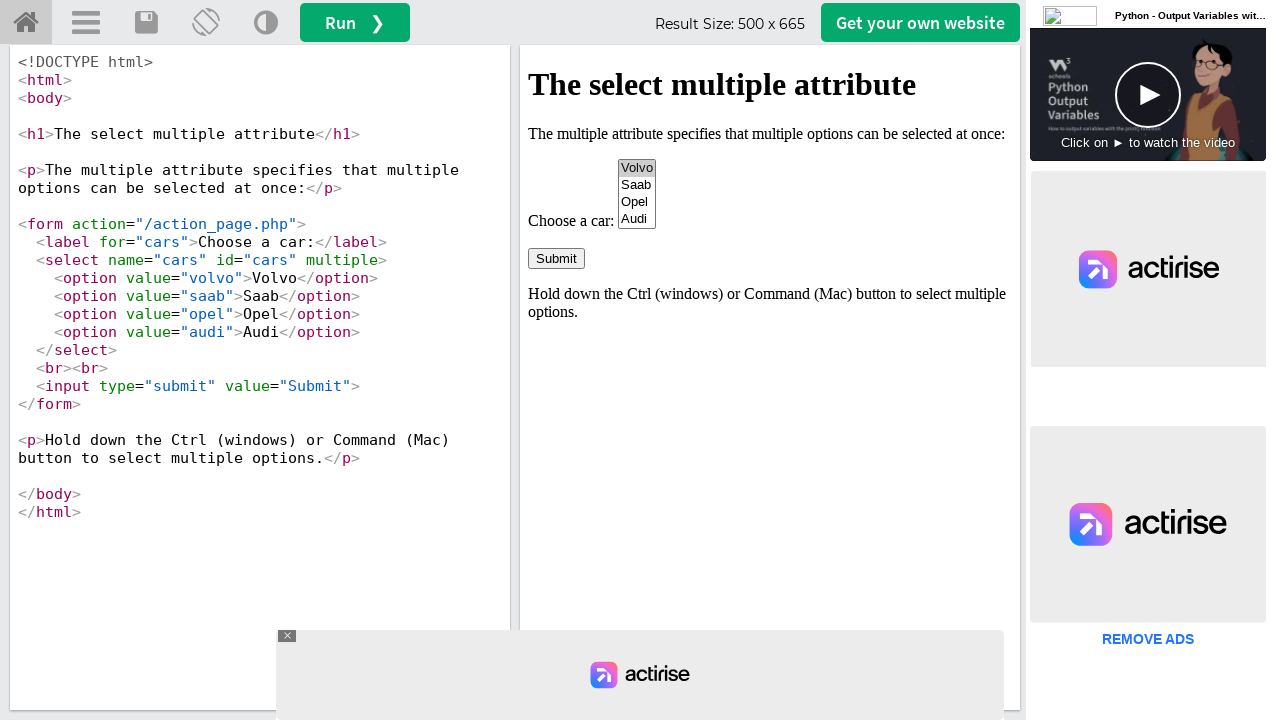

Selected 'Volvo' and 'Saab' from cars dropdown on iframe#iframeResult >> internal:control=enter-frame >> select[name='cars']
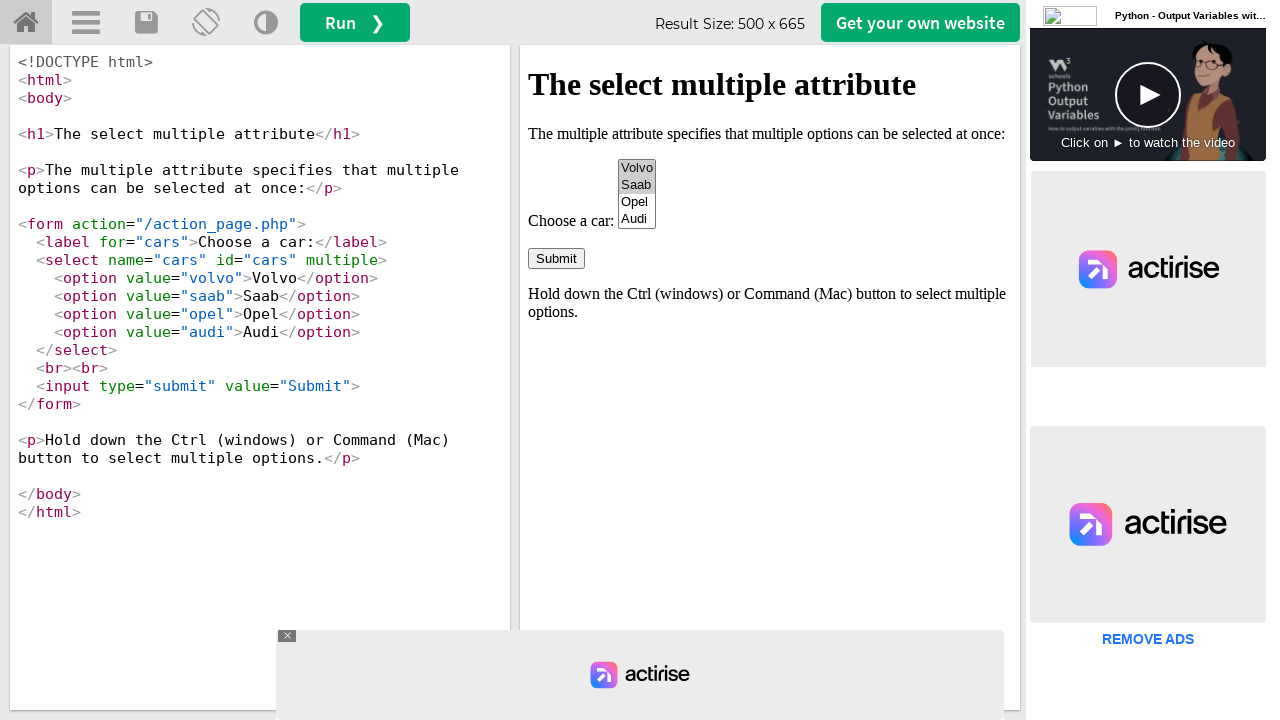

Selected 'Volvo', 'Saab', and 'Opel' from cars dropdown on iframe#iframeResult >> internal:control=enter-frame >> select[name='cars']
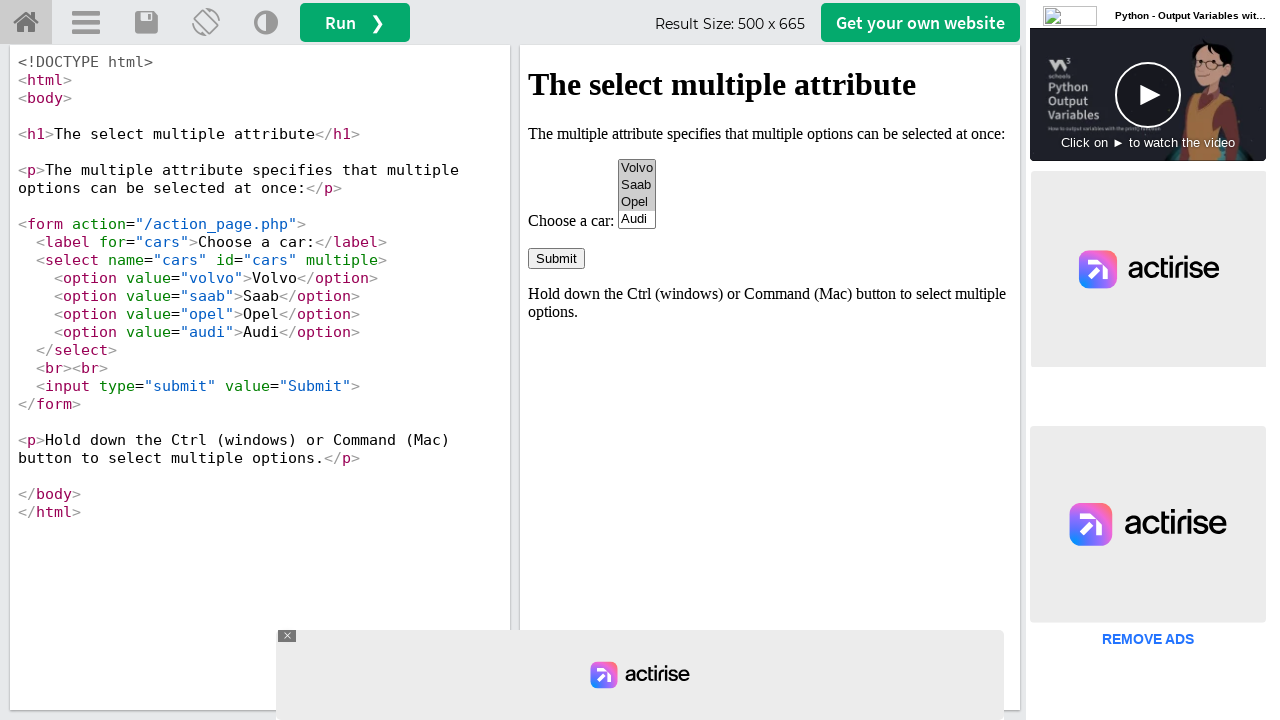

Selected 'Volvo', 'Saab', 'Opel', and 'Audi' from cars dropdown on iframe#iframeResult >> internal:control=enter-frame >> select[name='cars']
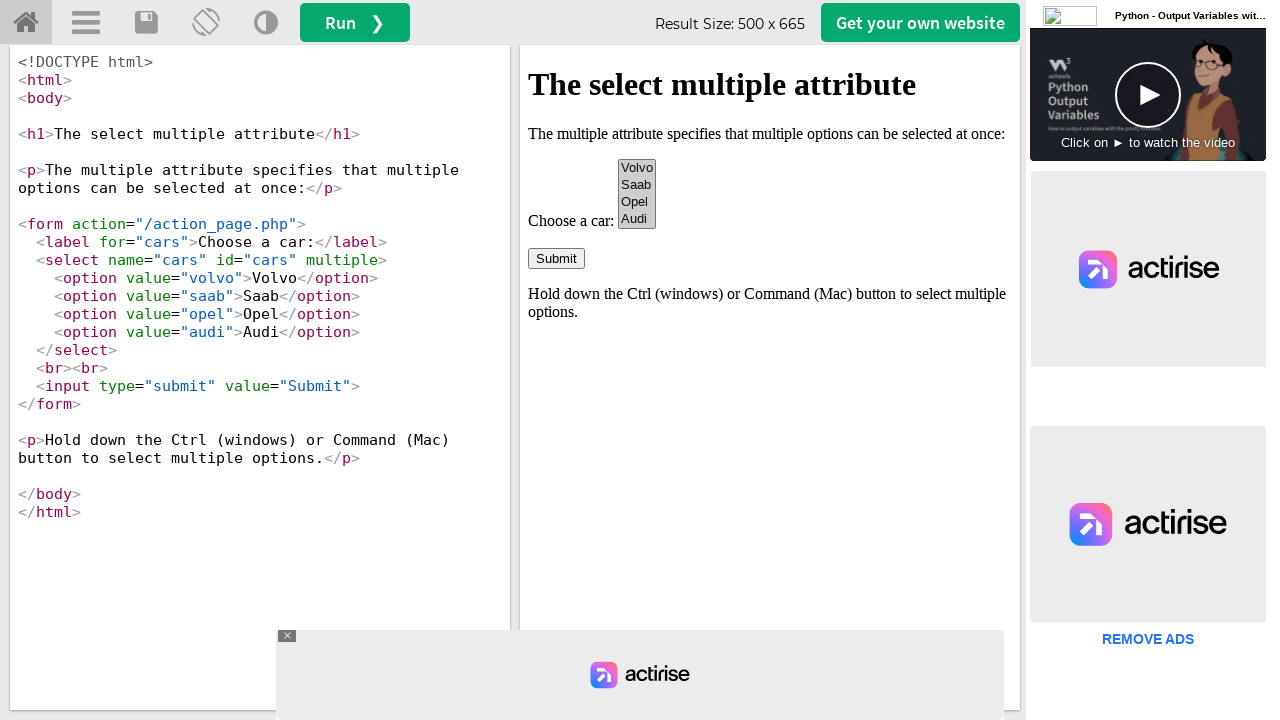

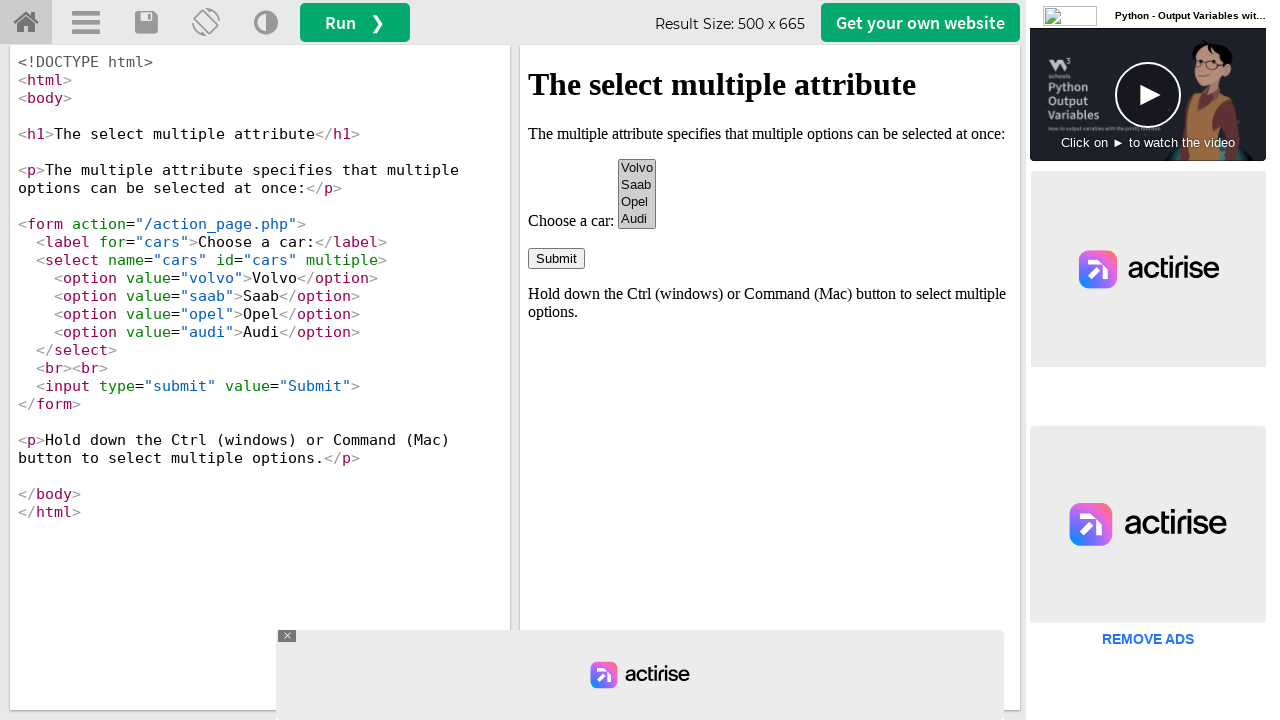